Tests drag and drop functionality by dragging two draggable elements and dropping them into a drop zone

Starting URL: https://www.lambdatest.com/selenium-playground/drag-and-drop-demo

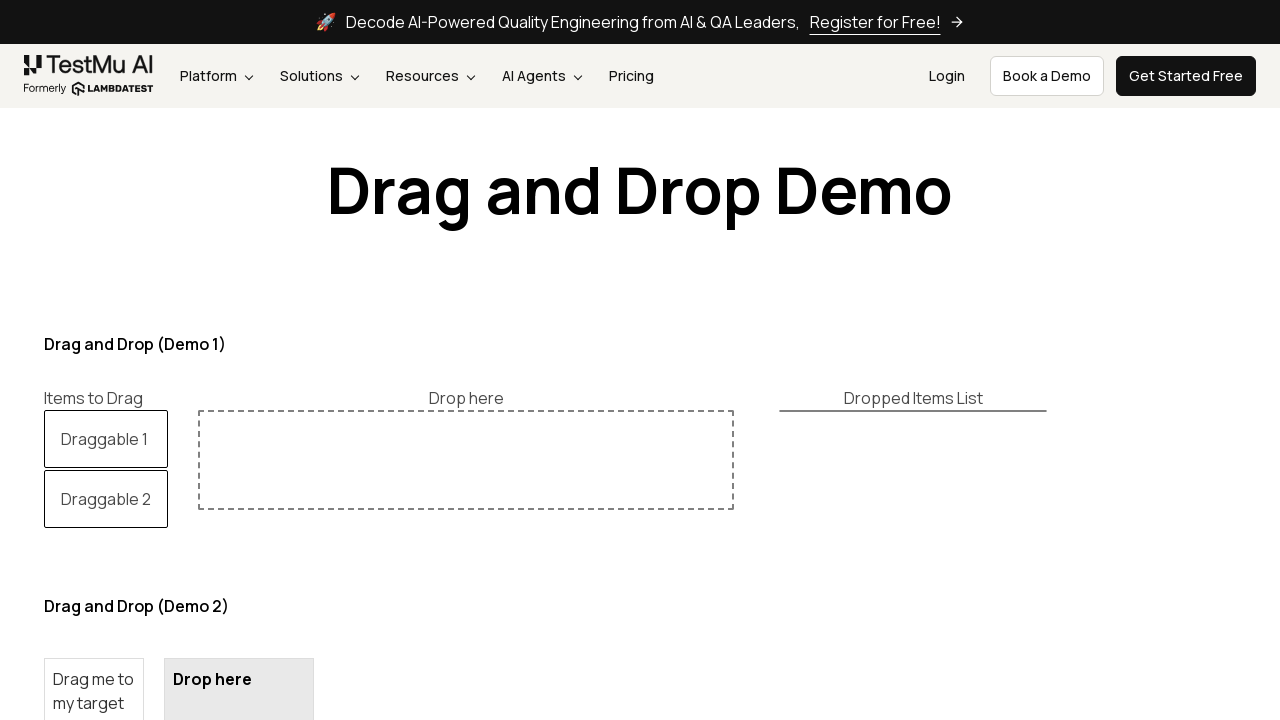

Waited for Draggable 1 element to be visible
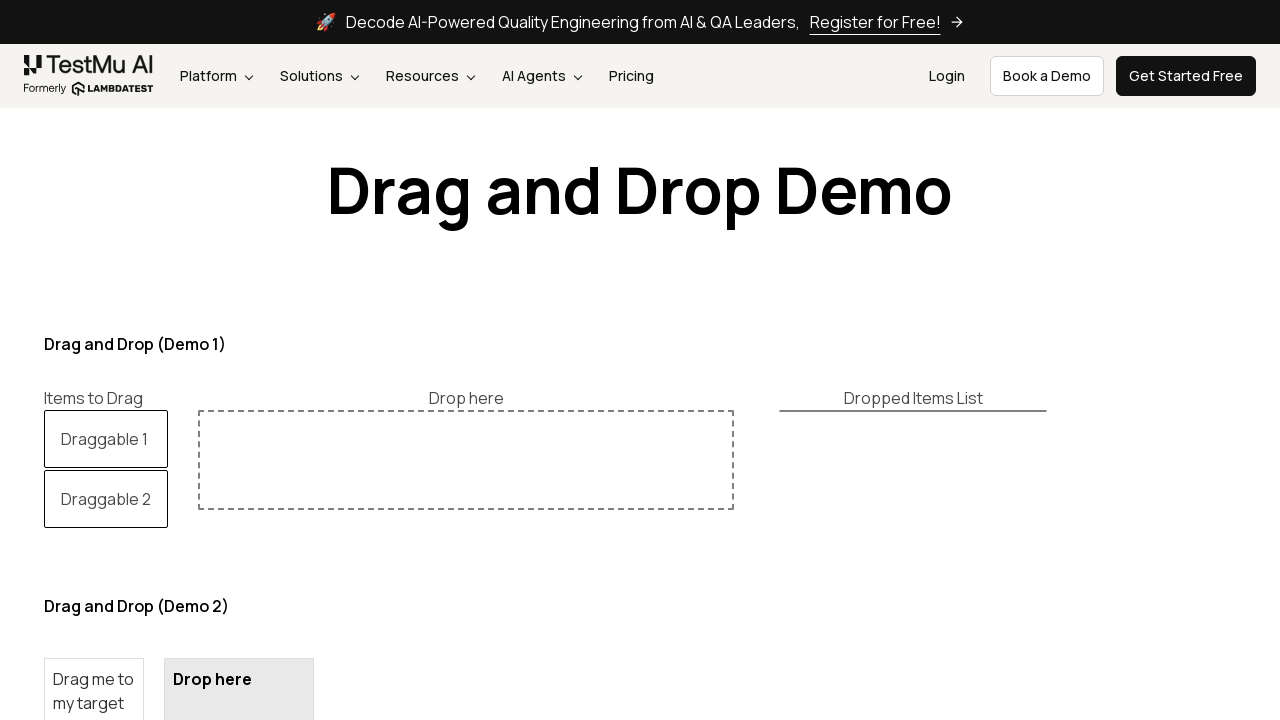

Dragged and dropped Draggable 1 into the drop zone at (466, 460)
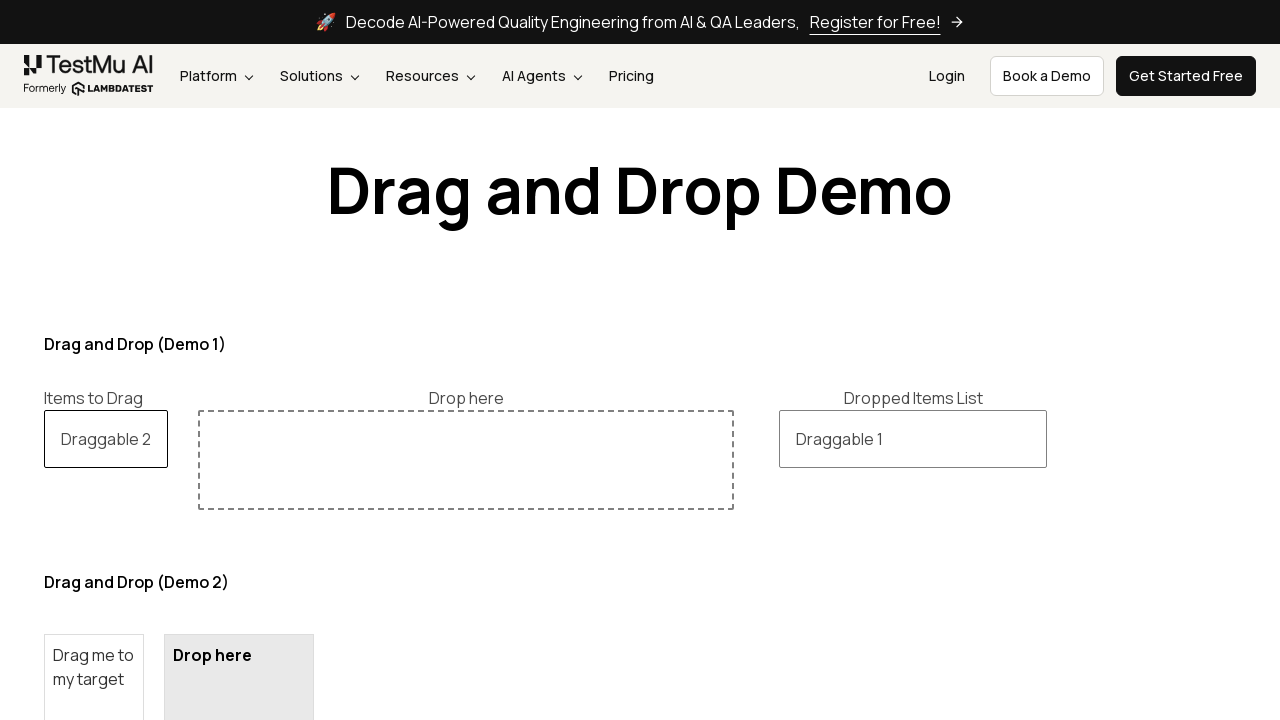

Dragged and dropped Draggable 2 into the drop zone at (466, 460)
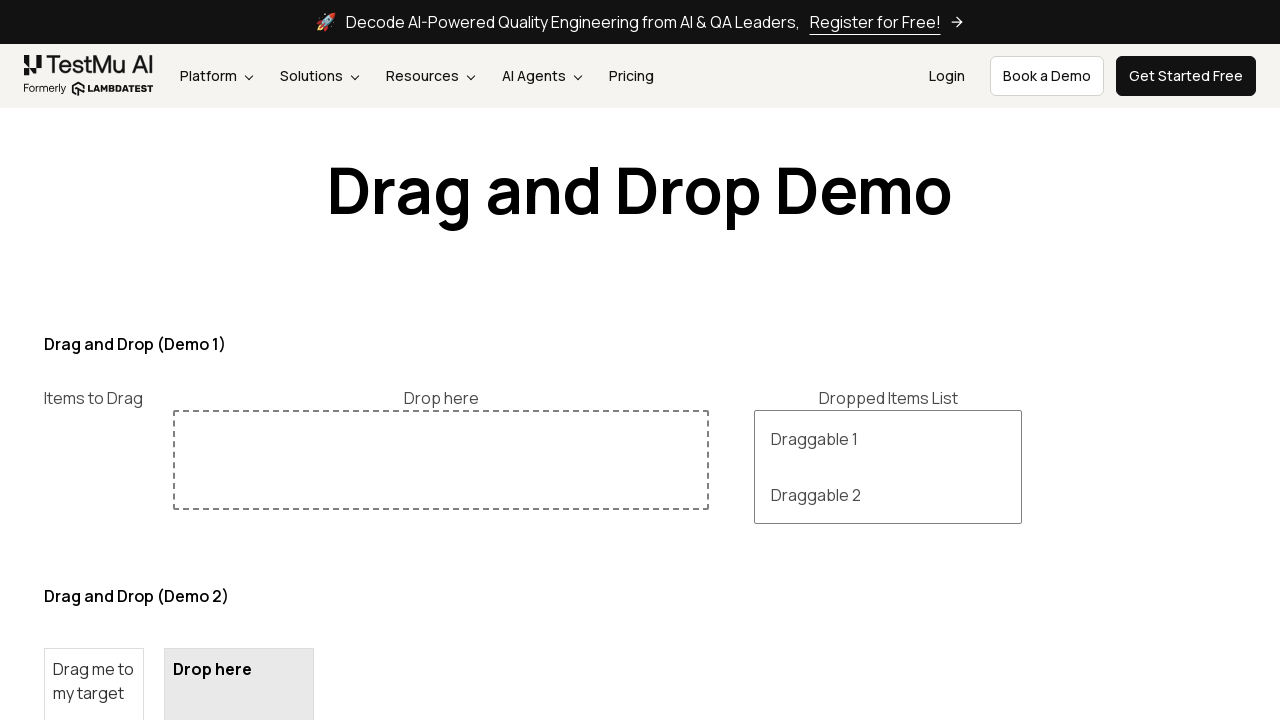

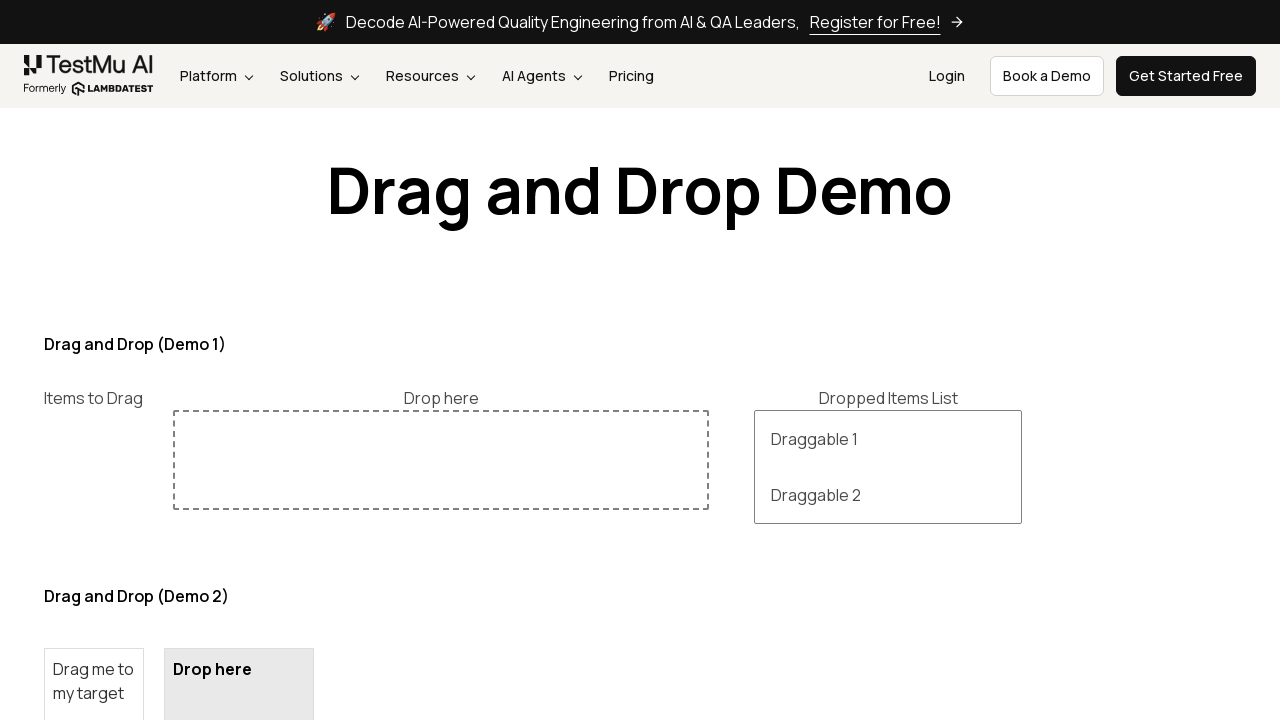